Tests navigation on Hacker News by clicking the "past" link and verifying the URL changes to the front page

Starting URL: https://news.ycombinator.com/

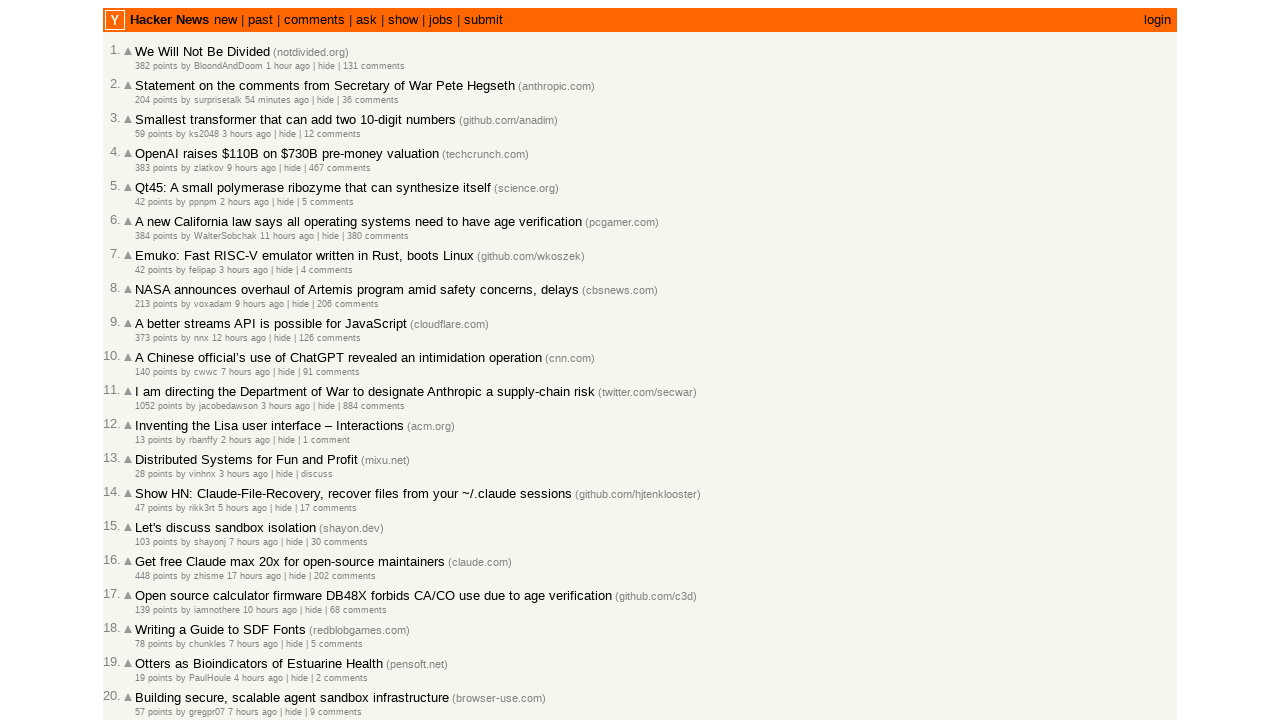

Navigated to Hacker News homepage
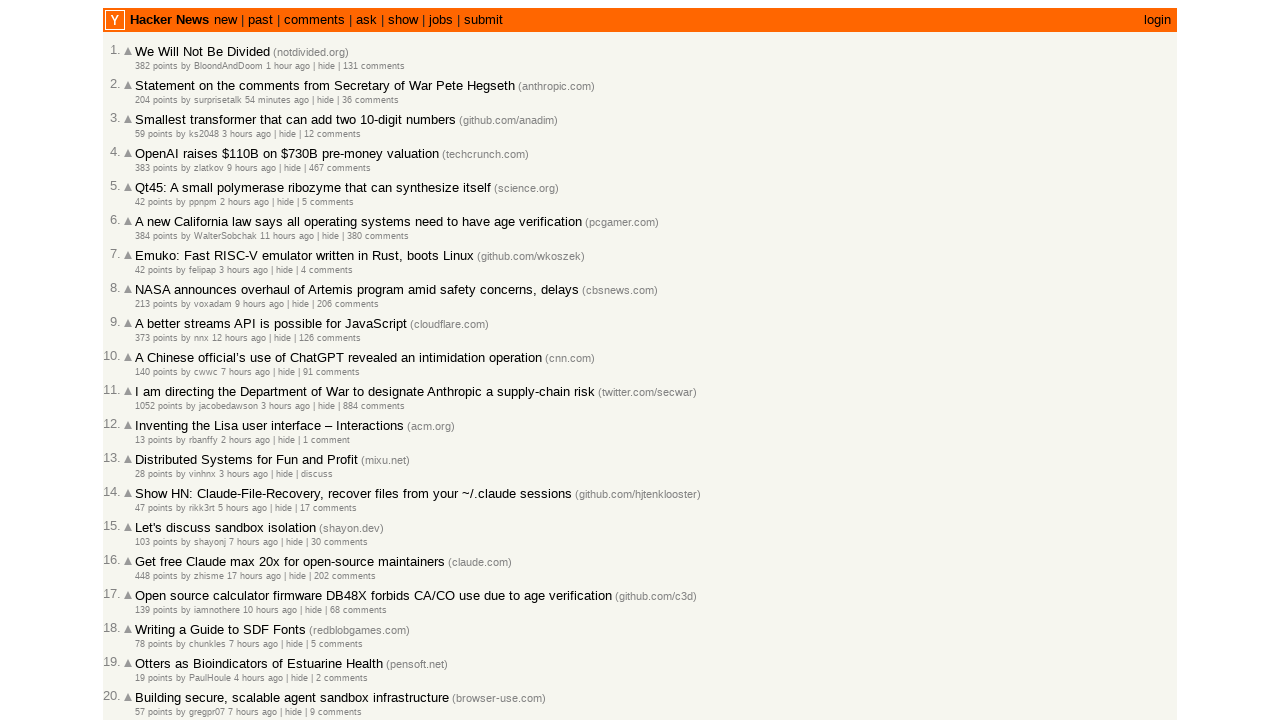

Clicked on the 'past' link at (260, 20) on text=past
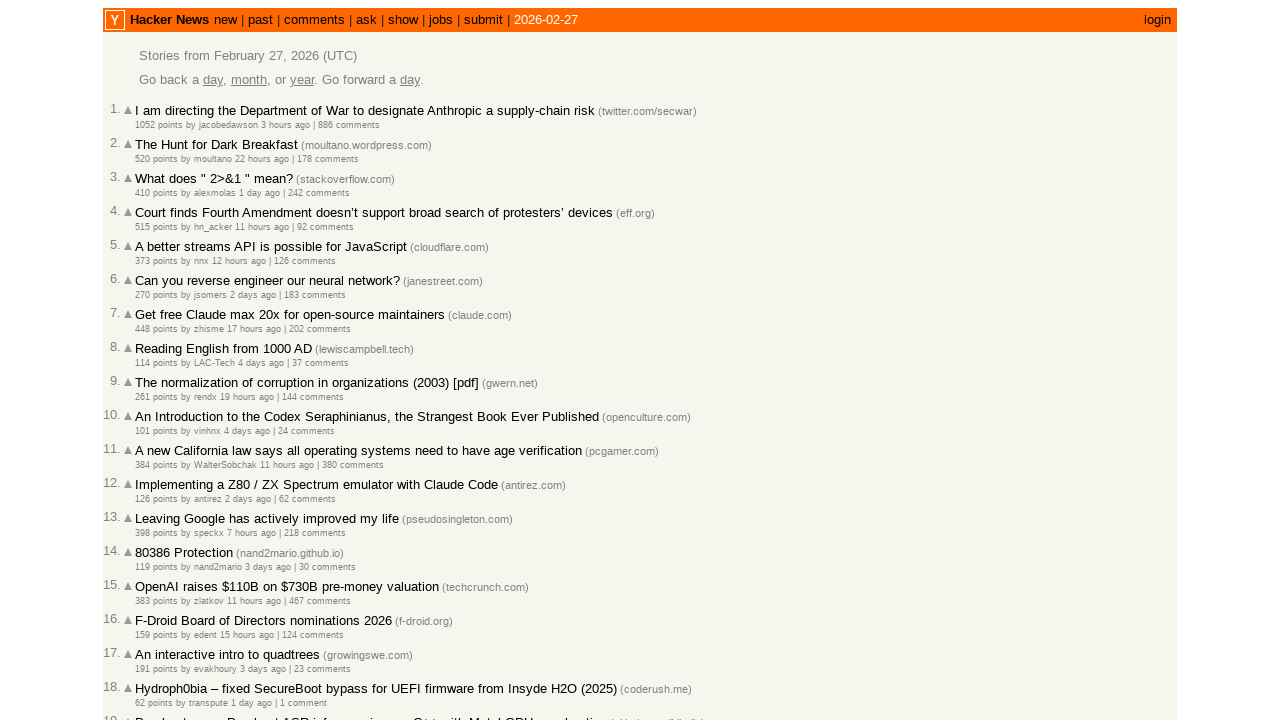

Verified URL changed to Hacker News front page
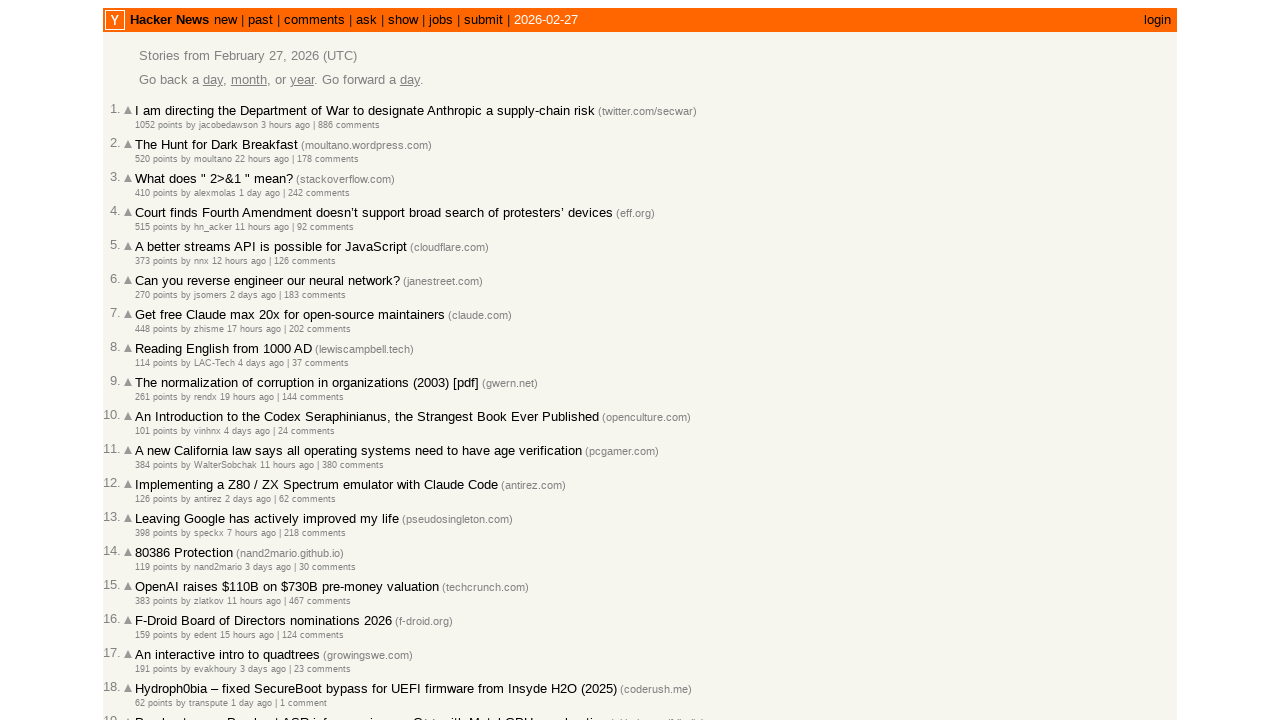

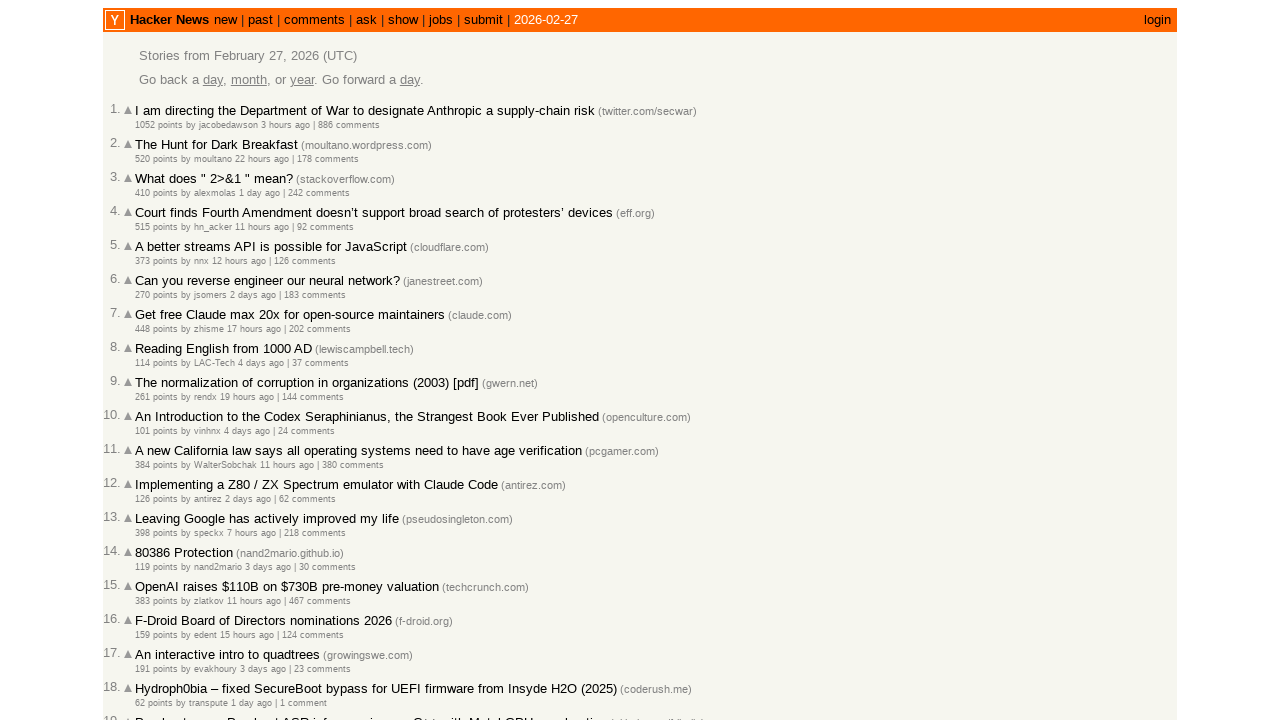